Tests web form functionality by navigating to a form page and filling various input fields including text input, password, textarea, and clicking a checkbox.

Starting URL: https://bonigarcia.dev/selenium-webdriver-java/index.html

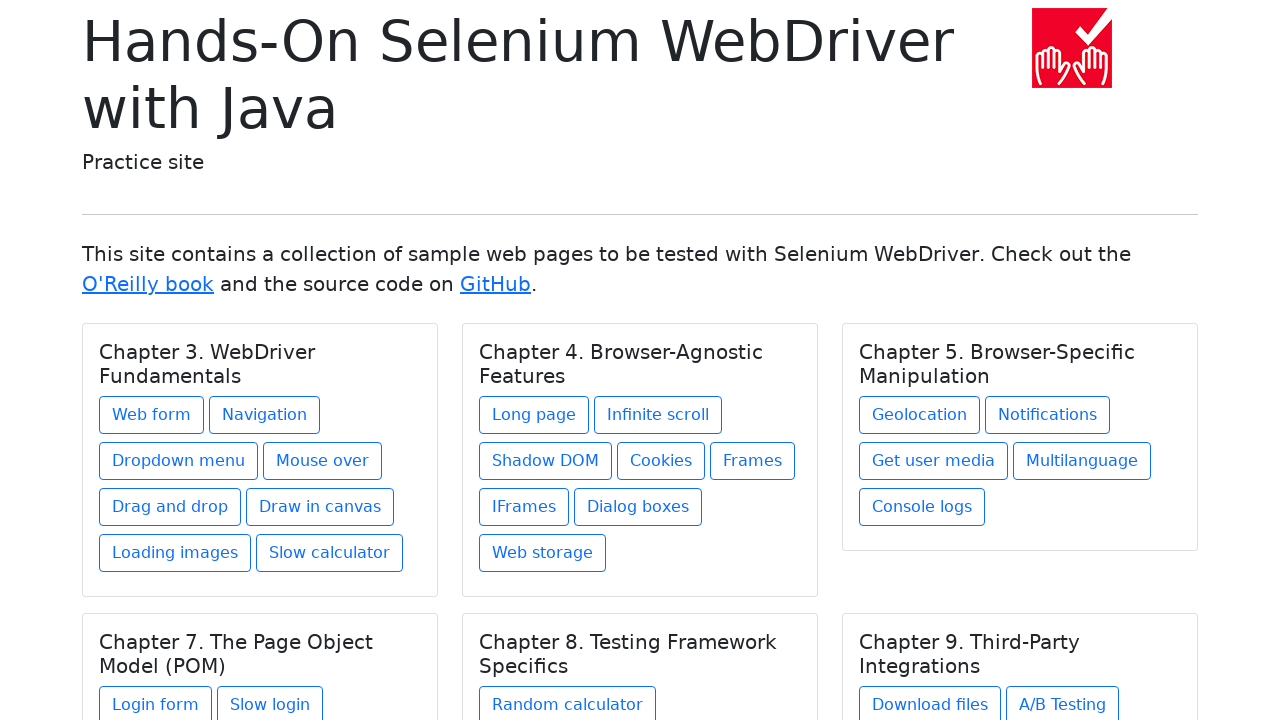

Clicked on Web form link at (152, 415) on internal:role=link[name="Web form"i]
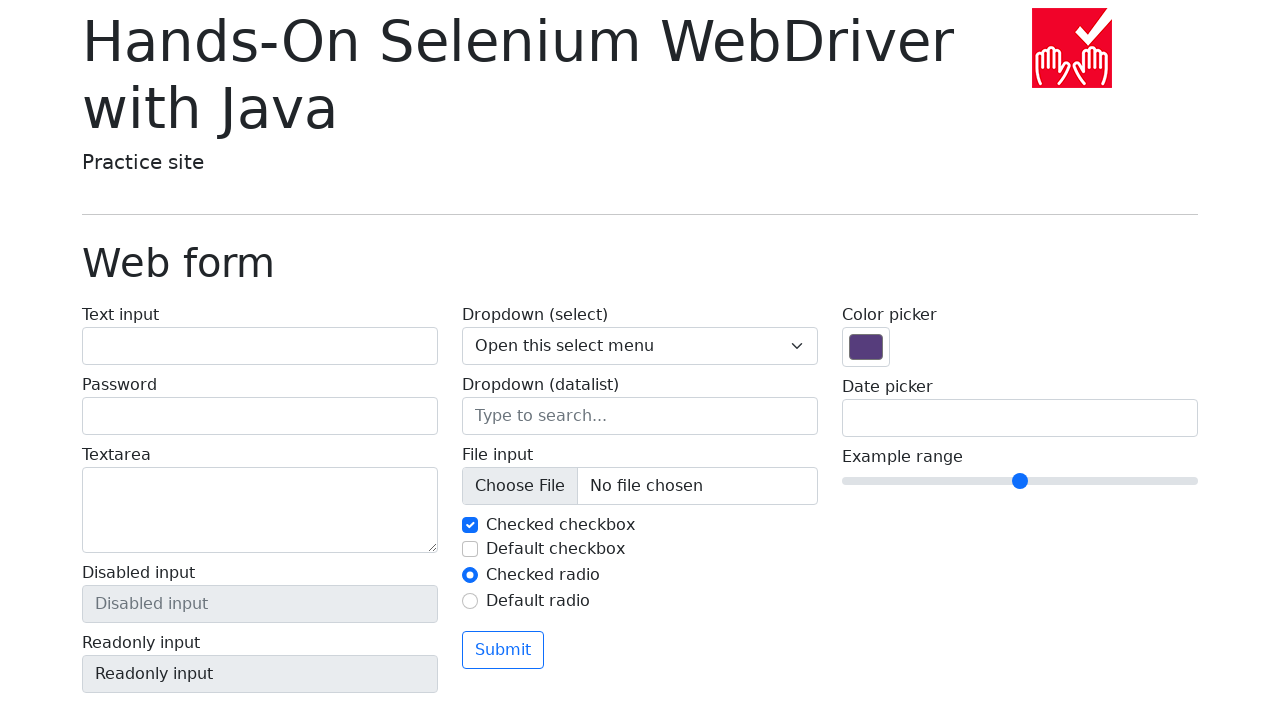

Clicked on Text input field at (260, 346) on internal:label="Text input"i
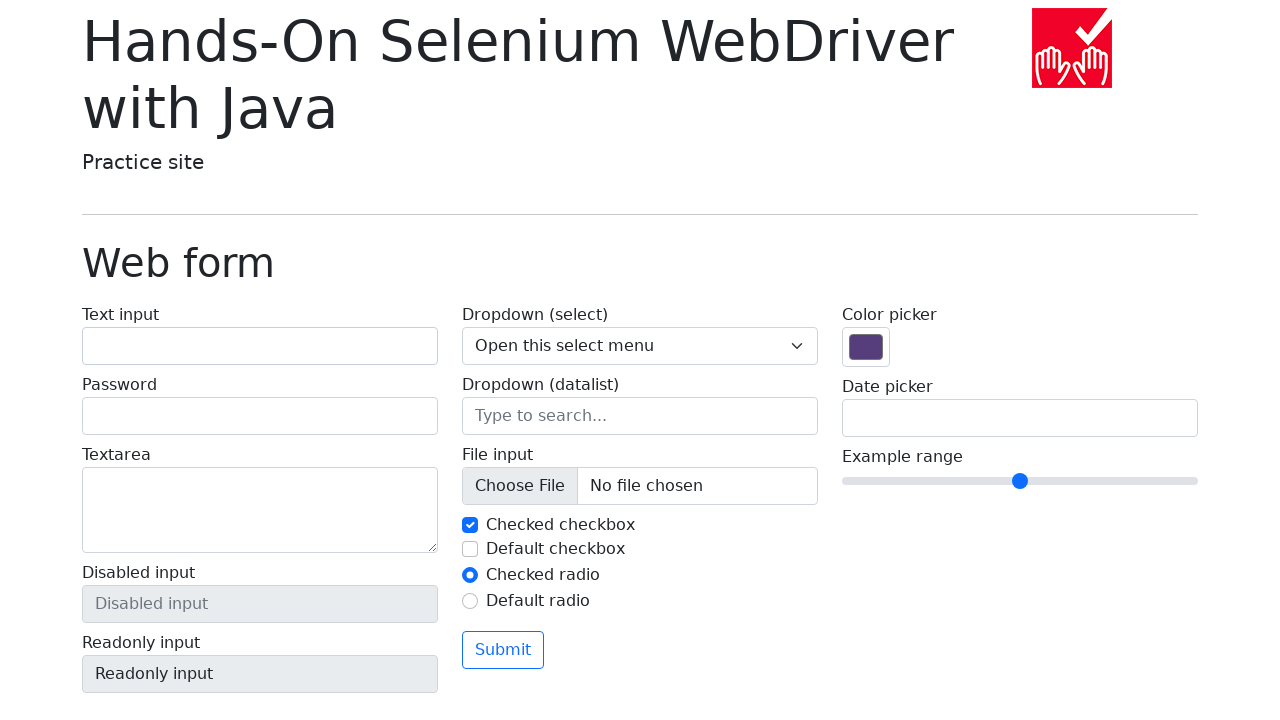

Filled Text input field with 'testsapleinput' on internal:label="Text input"i
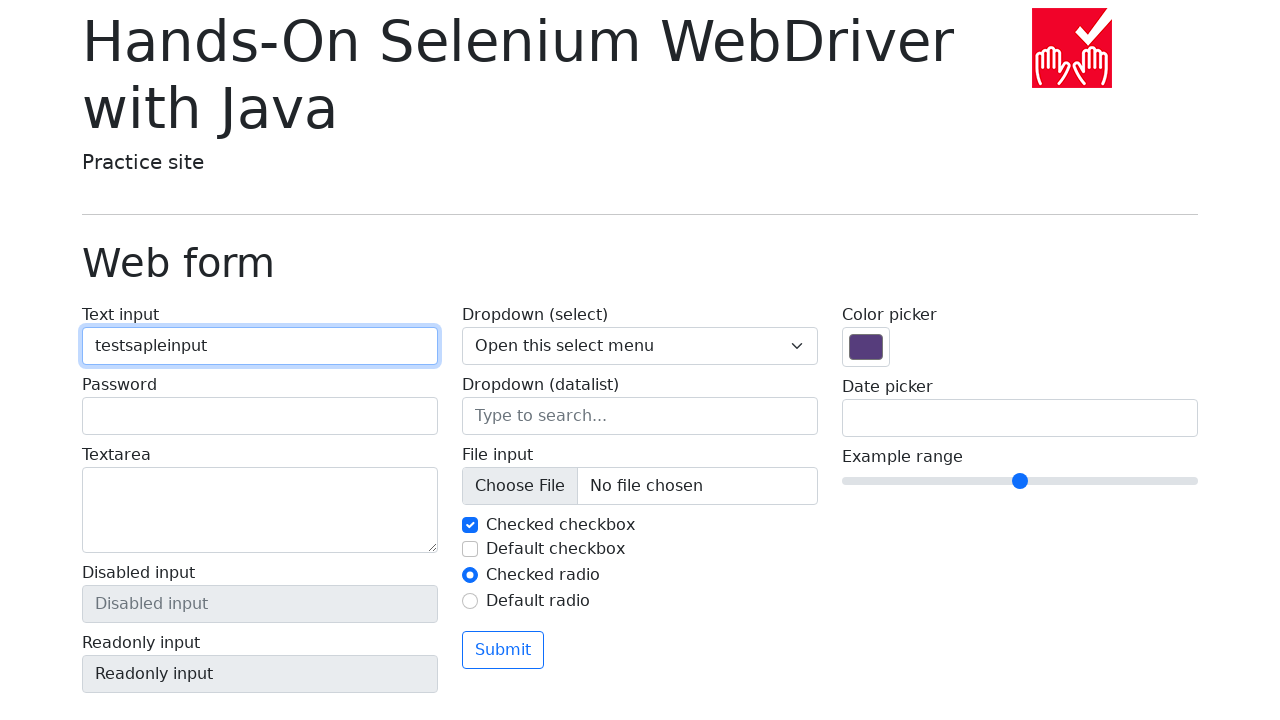

Clicked on Password field at (260, 416) on internal:label="Password"i
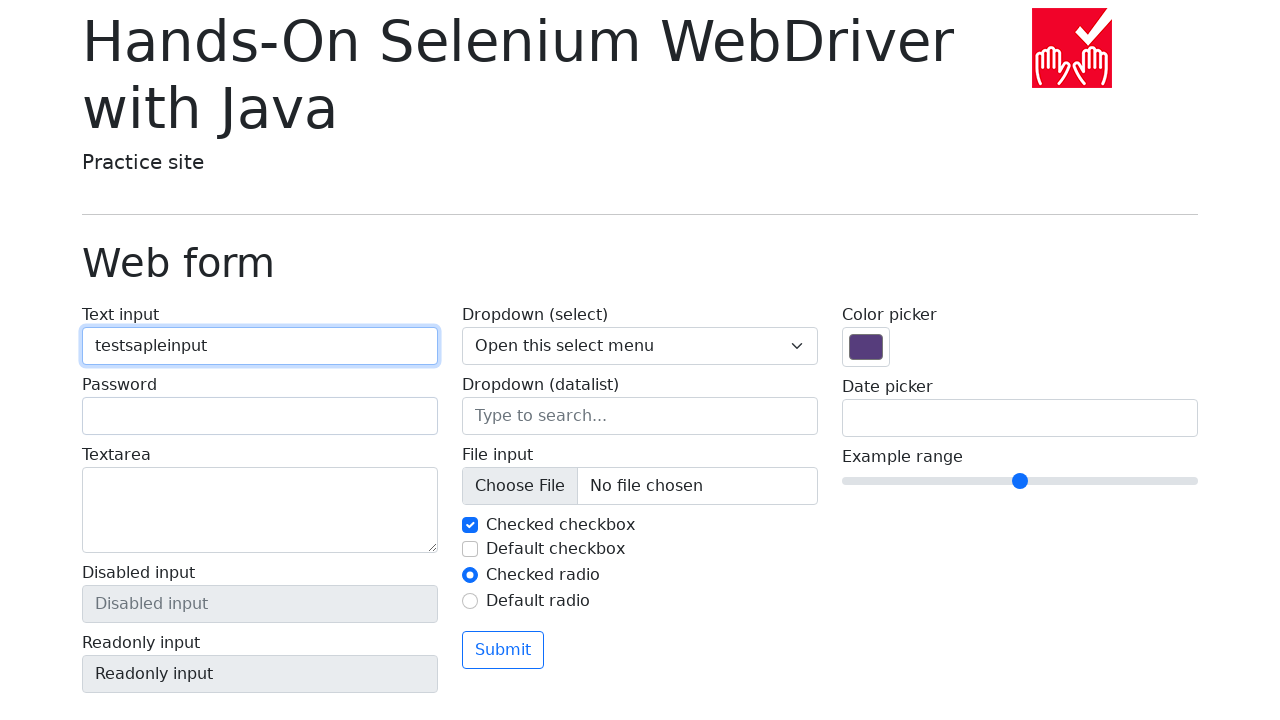

Filled Password field with 'testpassword' on internal:label="Password"i
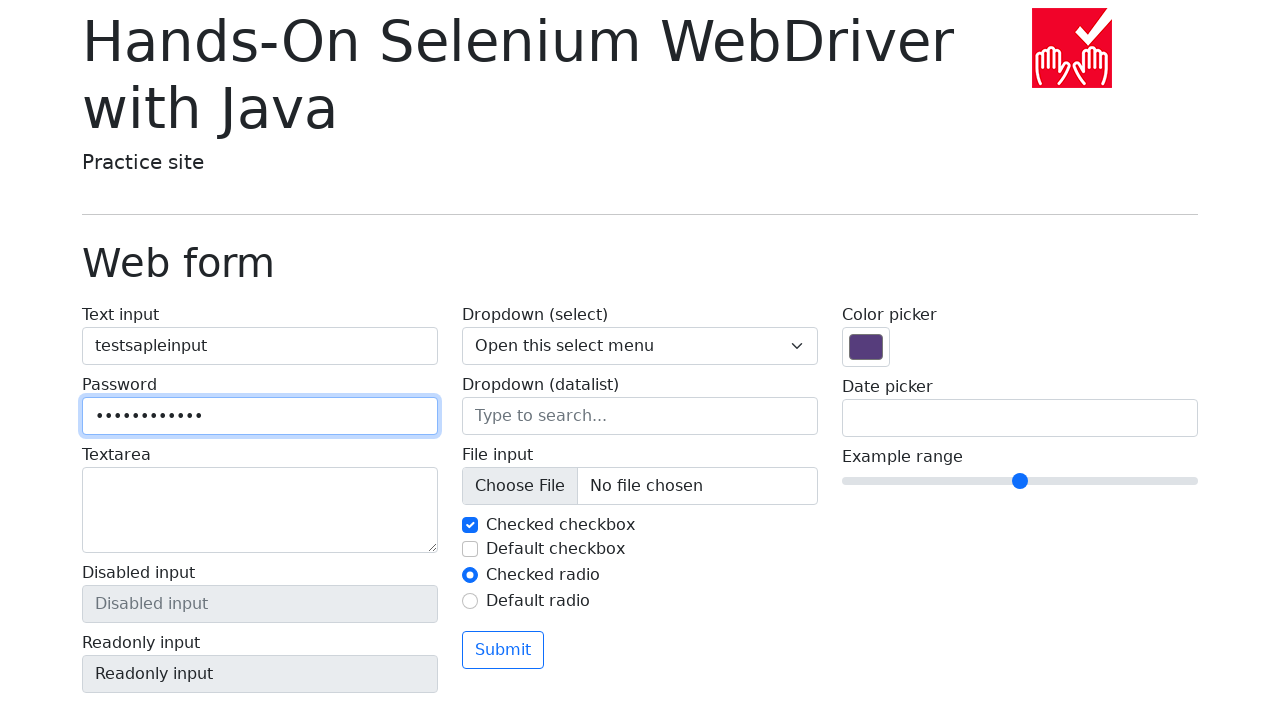

Clicked on Textarea field at (260, 510) on internal:label="Textarea"i
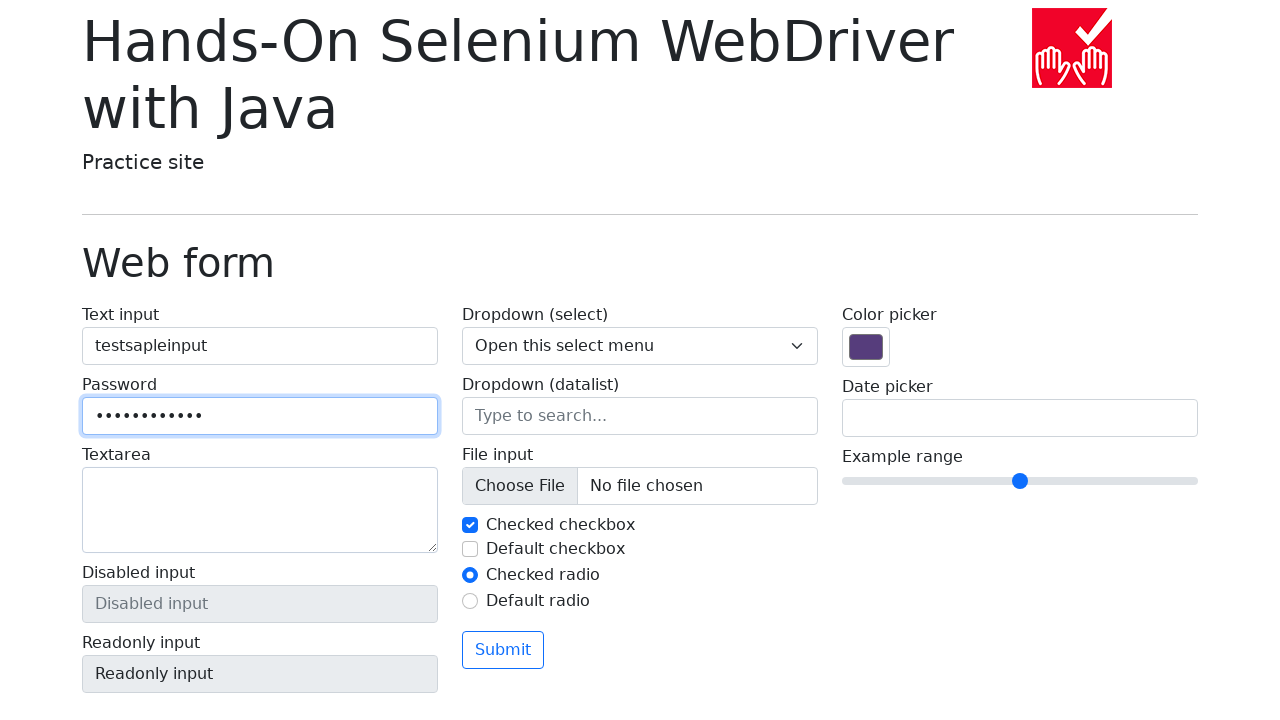

Filled Textarea field with 'mytextarea' on internal:label="Textarea"i
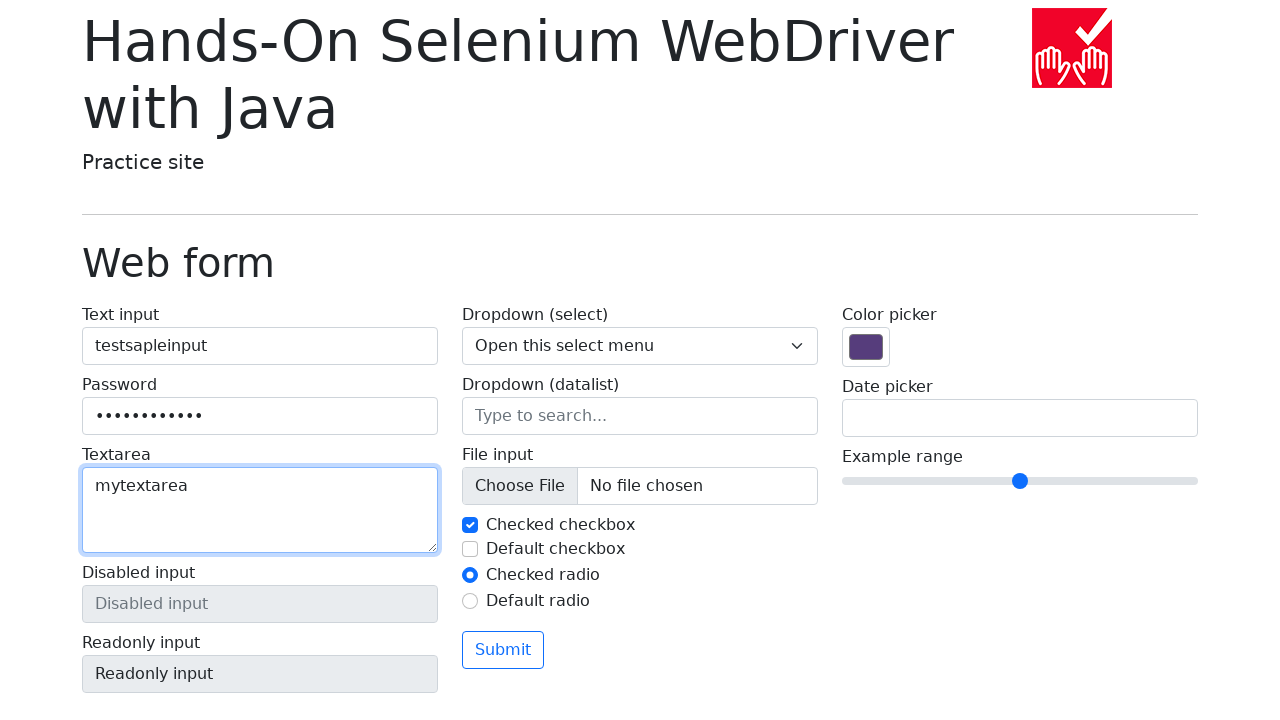

Clicked on Readonly input field at (260, 674) on internal:label="Readonly input"i
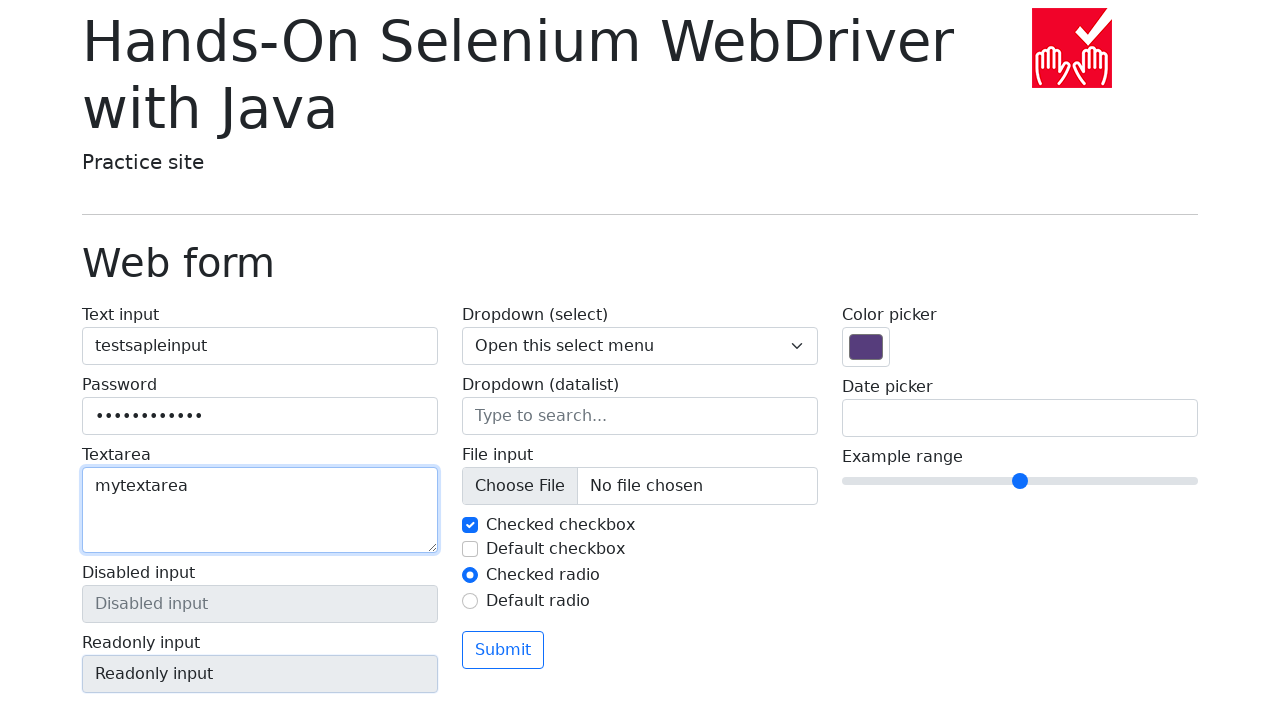

Clicked on Default checkbox at (652, 549) on internal:text="Default checkbox"i
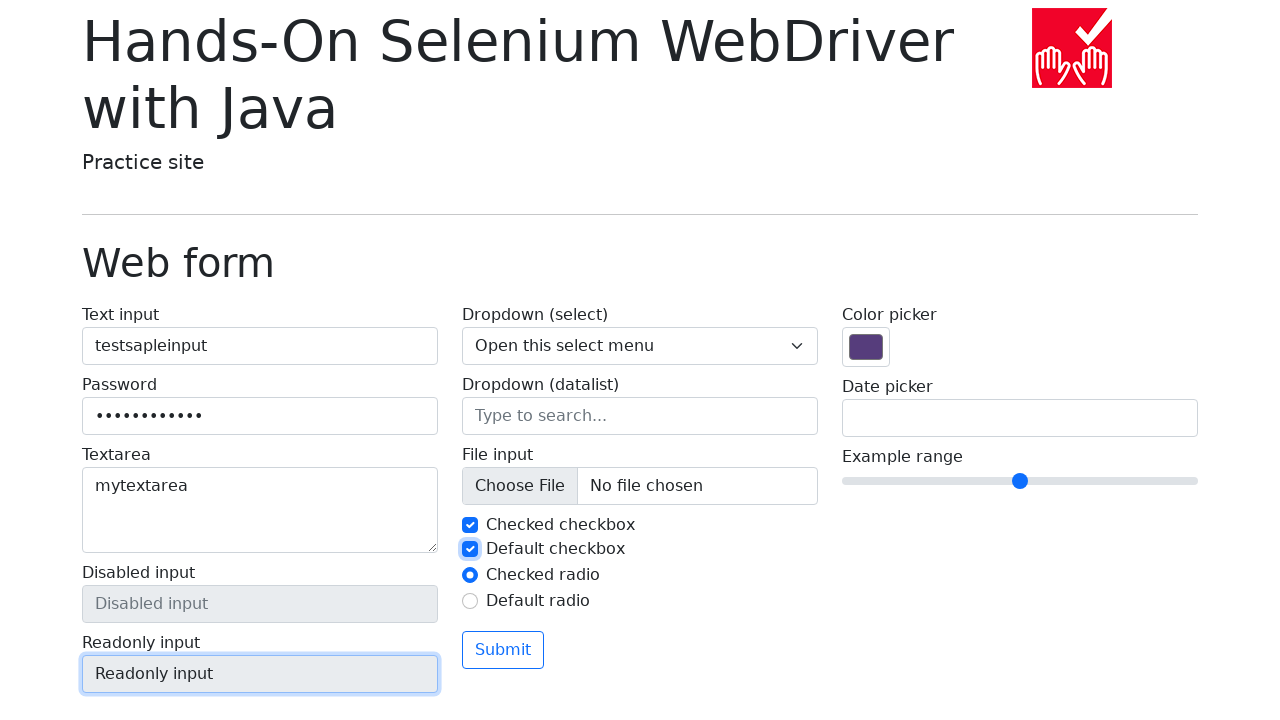

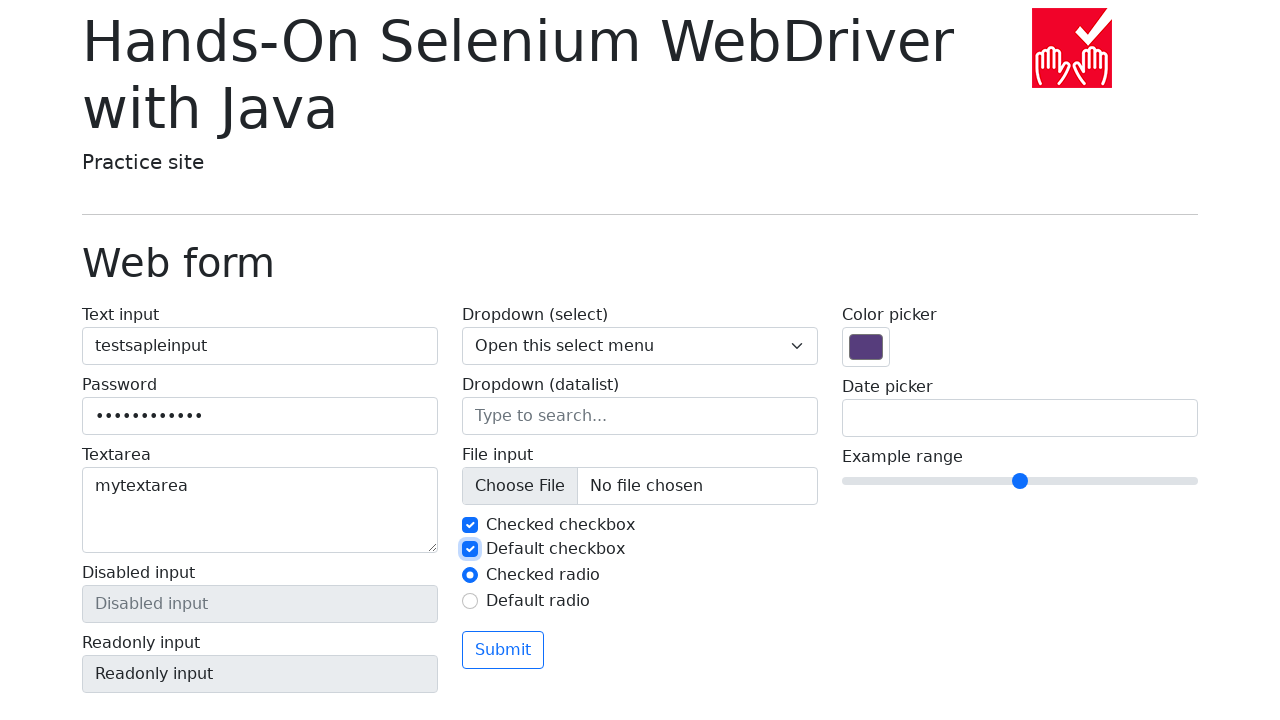